Tests that todo data persists after page reload

Starting URL: https://demo.playwright.dev/todomvc

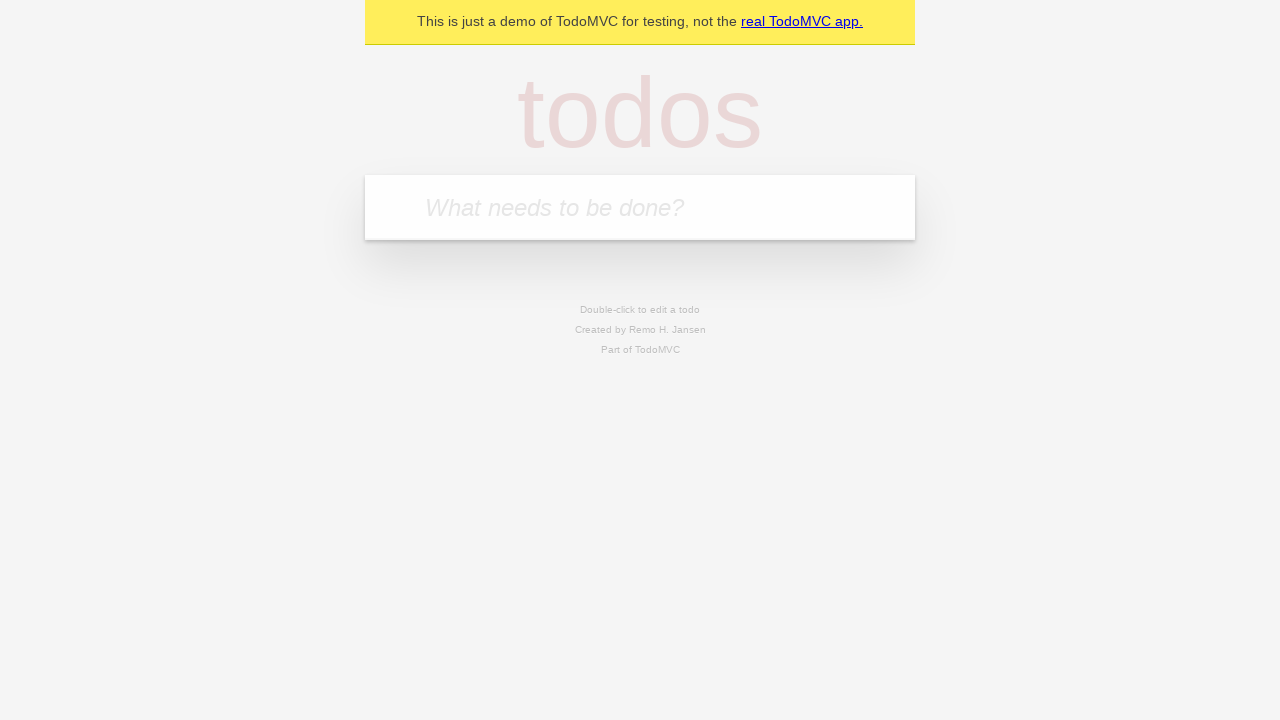

Located the todo input field
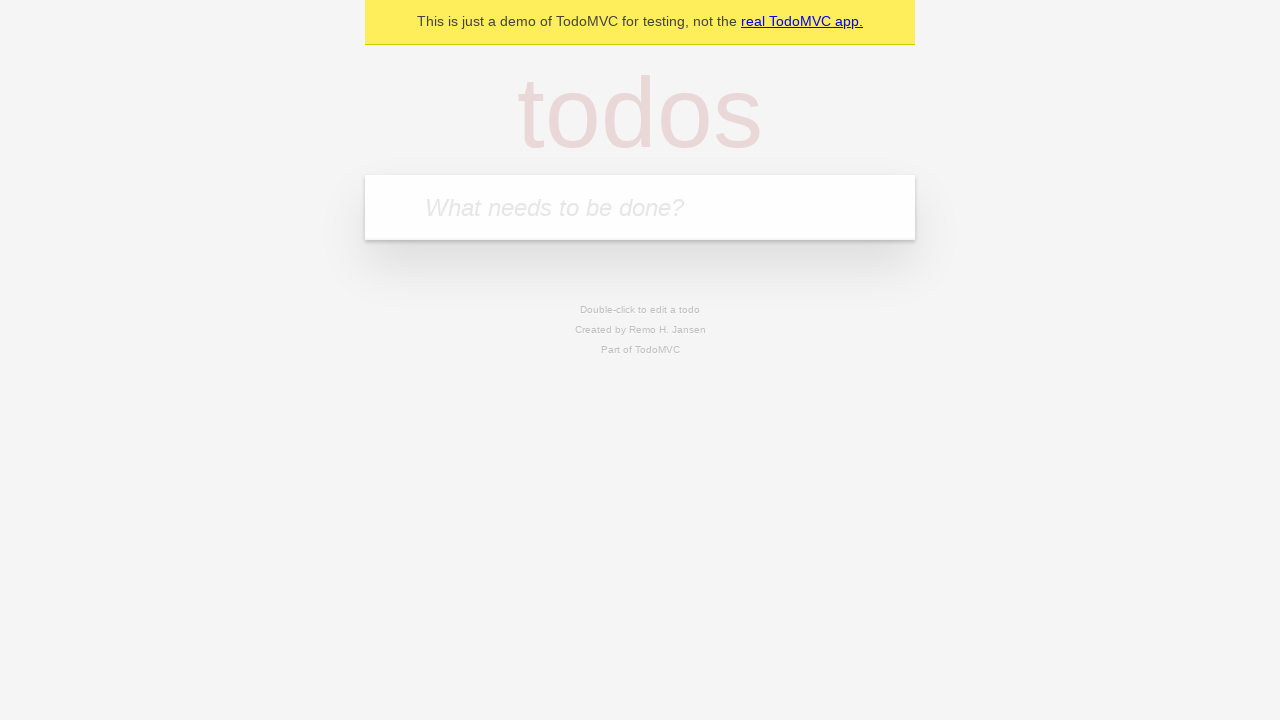

Filled todo input with 'buy some cheese' on internal:attr=[placeholder="What needs to be done?"i]
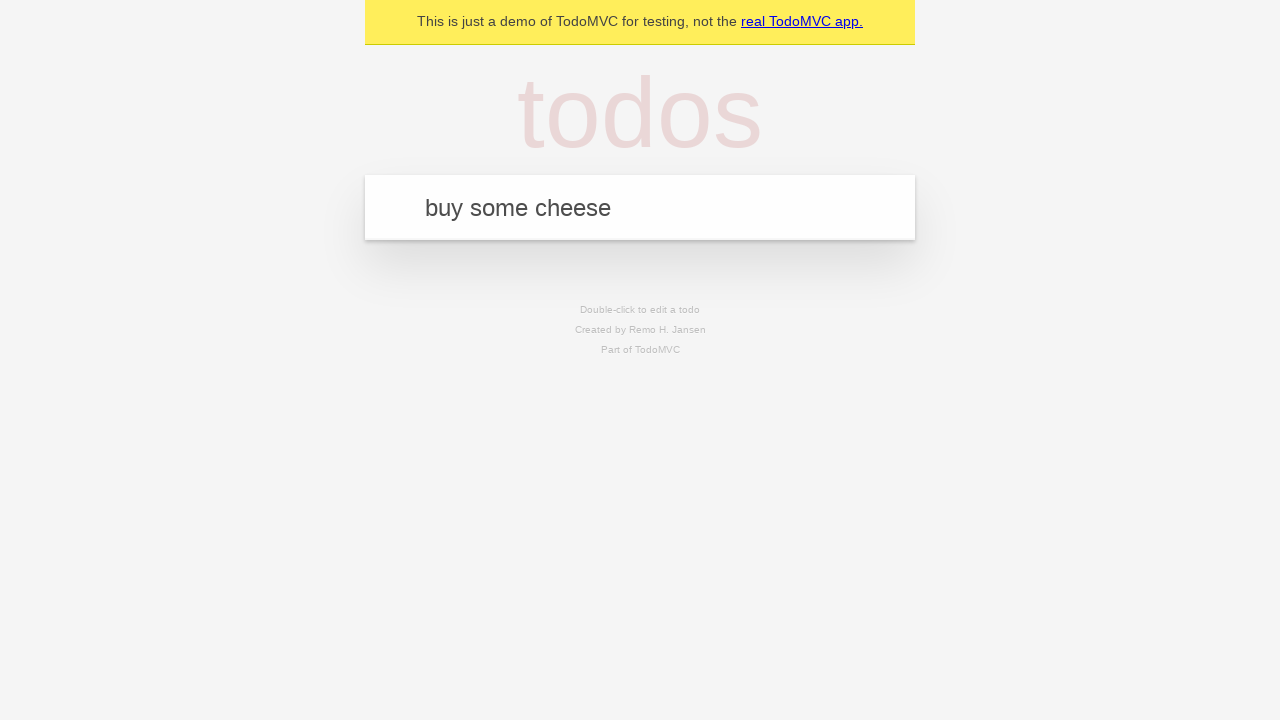

Pressed Enter to create first todo item on internal:attr=[placeholder="What needs to be done?"i]
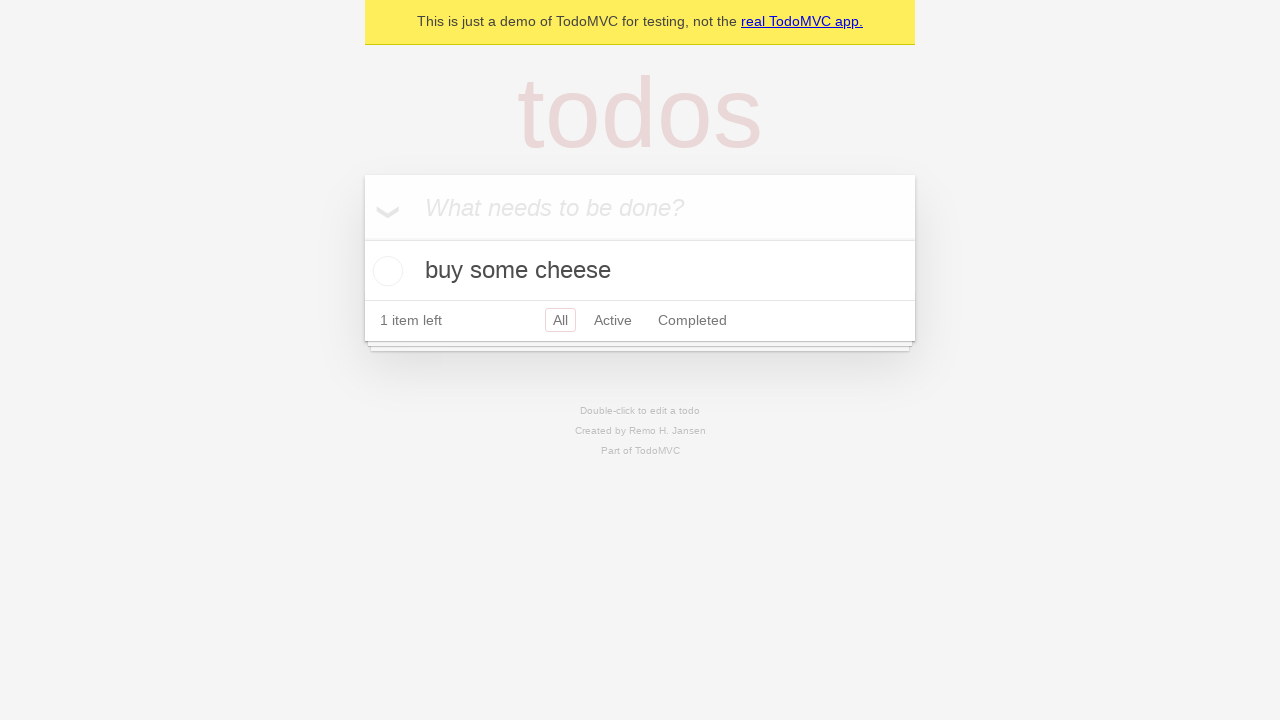

Filled todo input with 'feed the cat' on internal:attr=[placeholder="What needs to be done?"i]
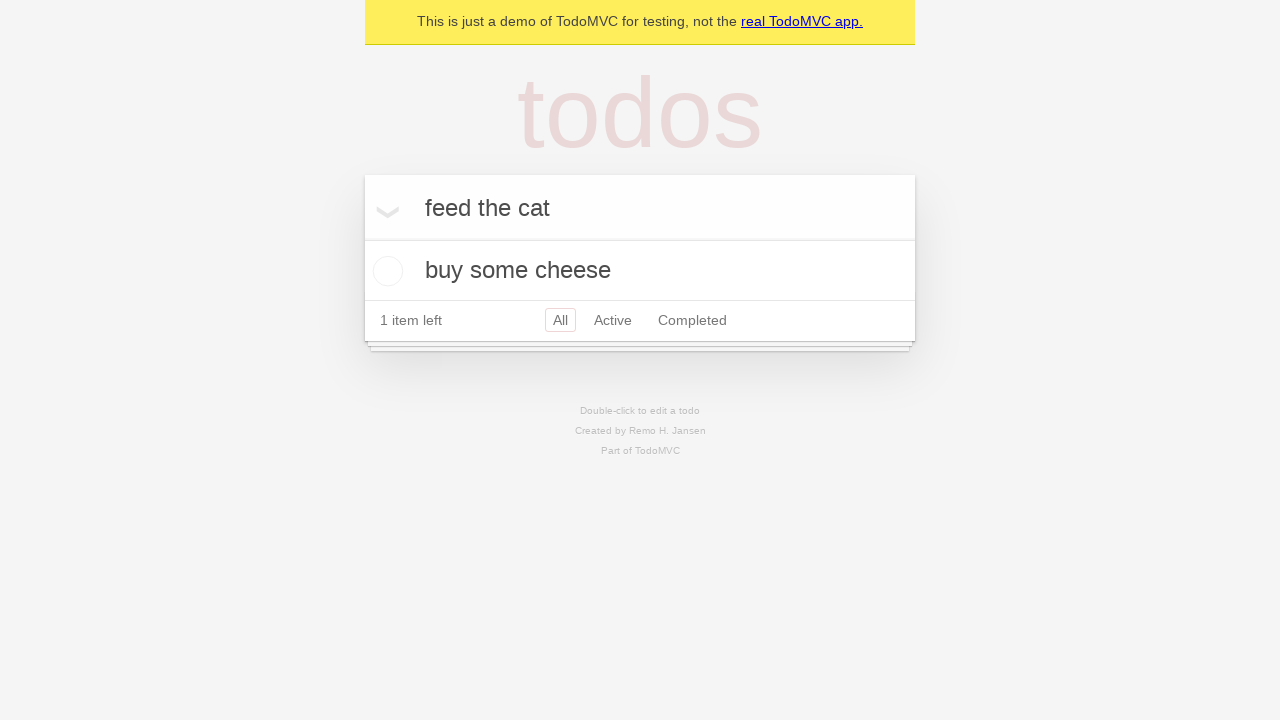

Pressed Enter to create second todo item on internal:attr=[placeholder="What needs to be done?"i]
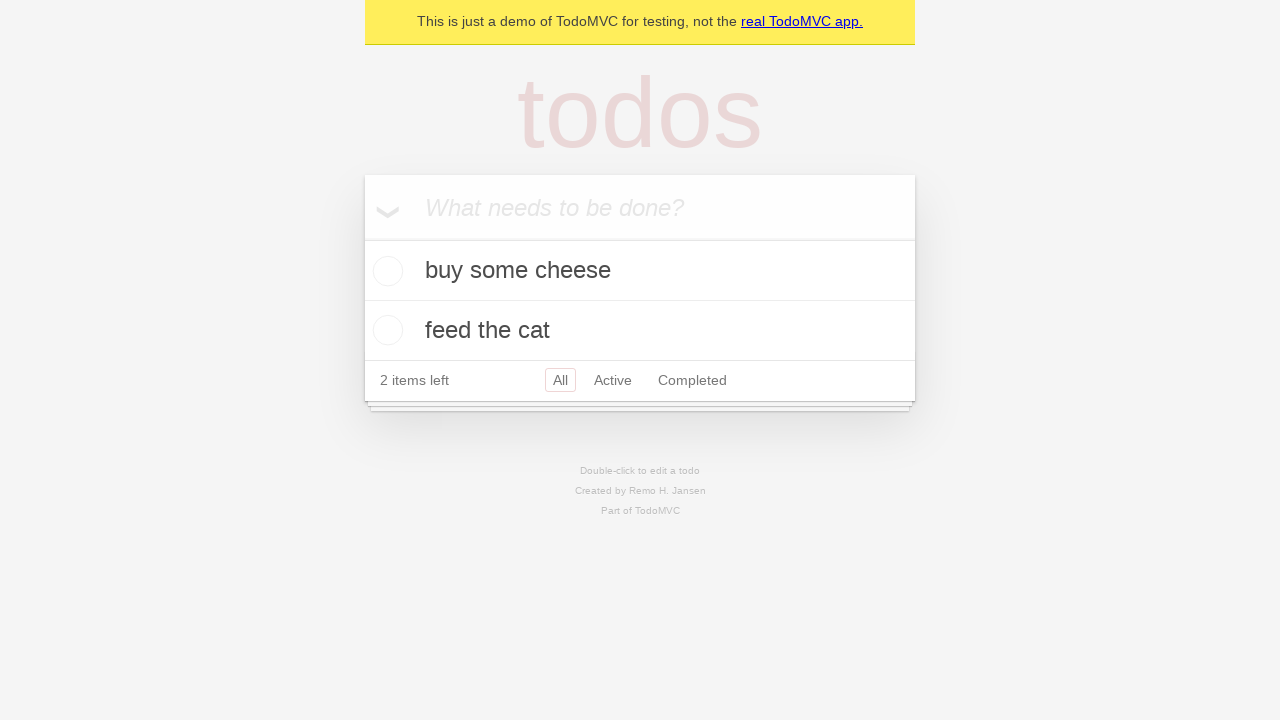

Second todo item loaded and visible
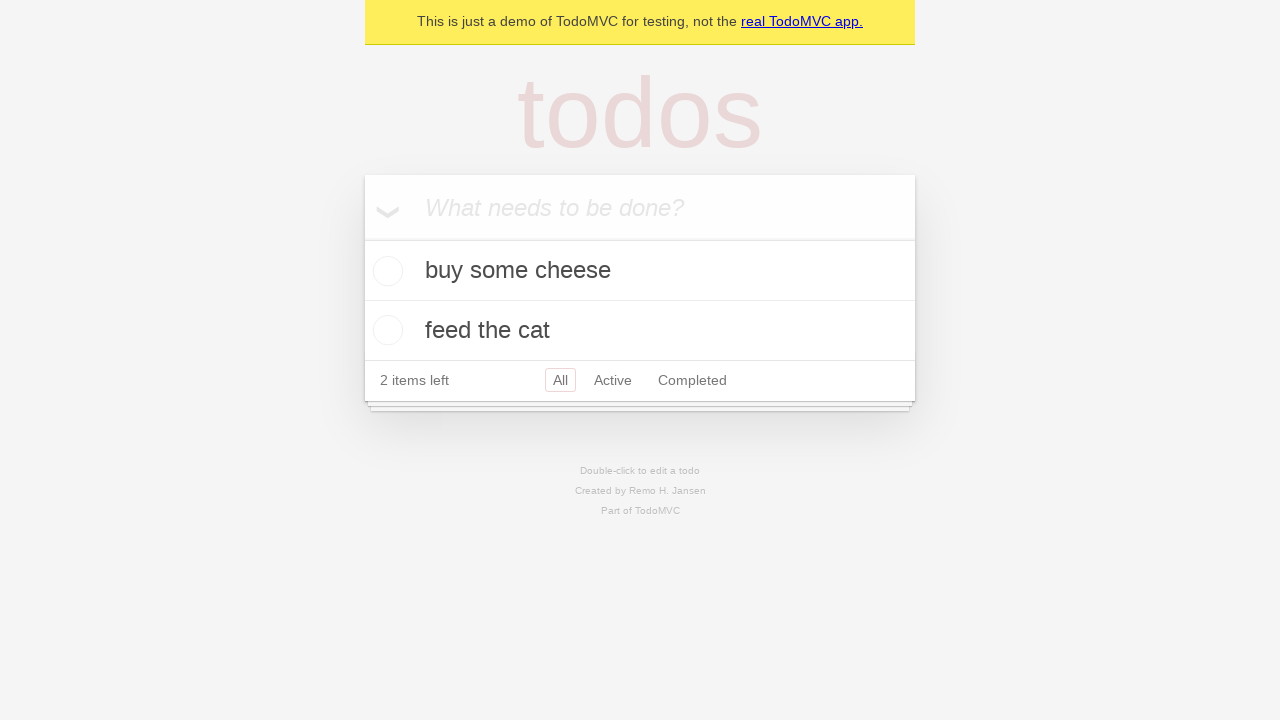

Checked the first todo item at (385, 271) on internal:testid=[data-testid="todo-item"s] >> nth=0 >> internal:role=checkbox
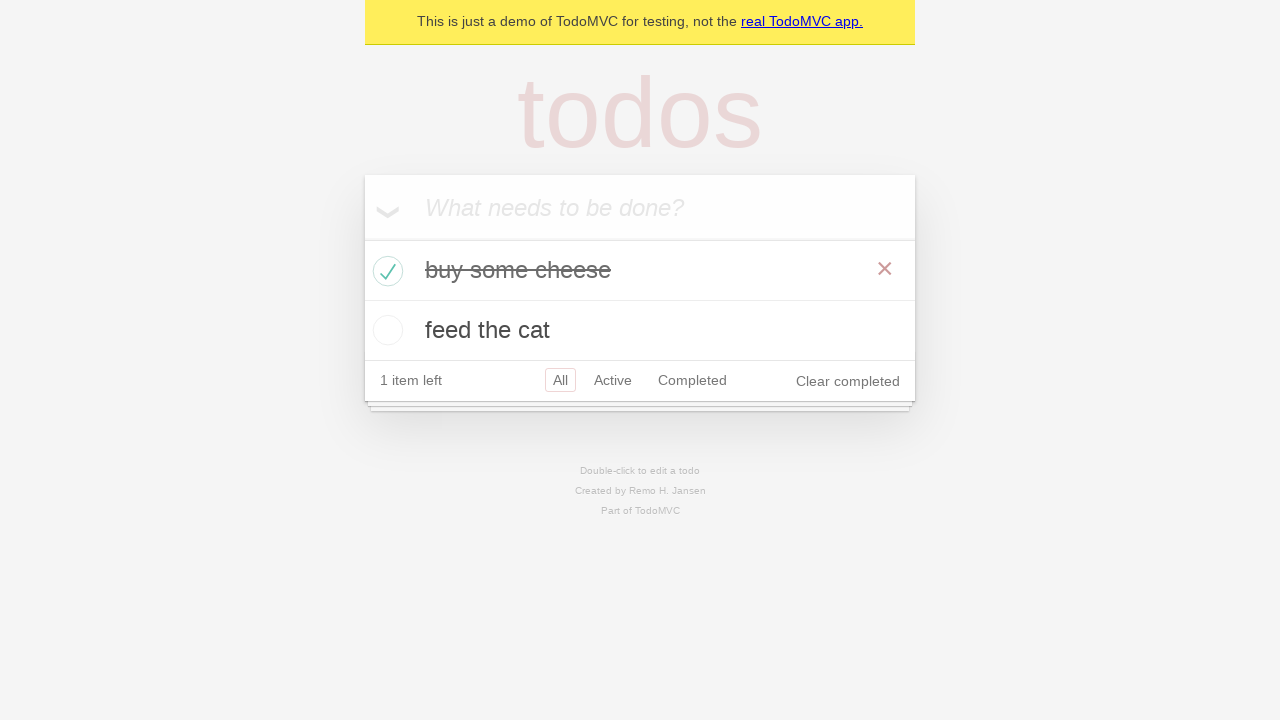

Reloaded the page to test data persistence
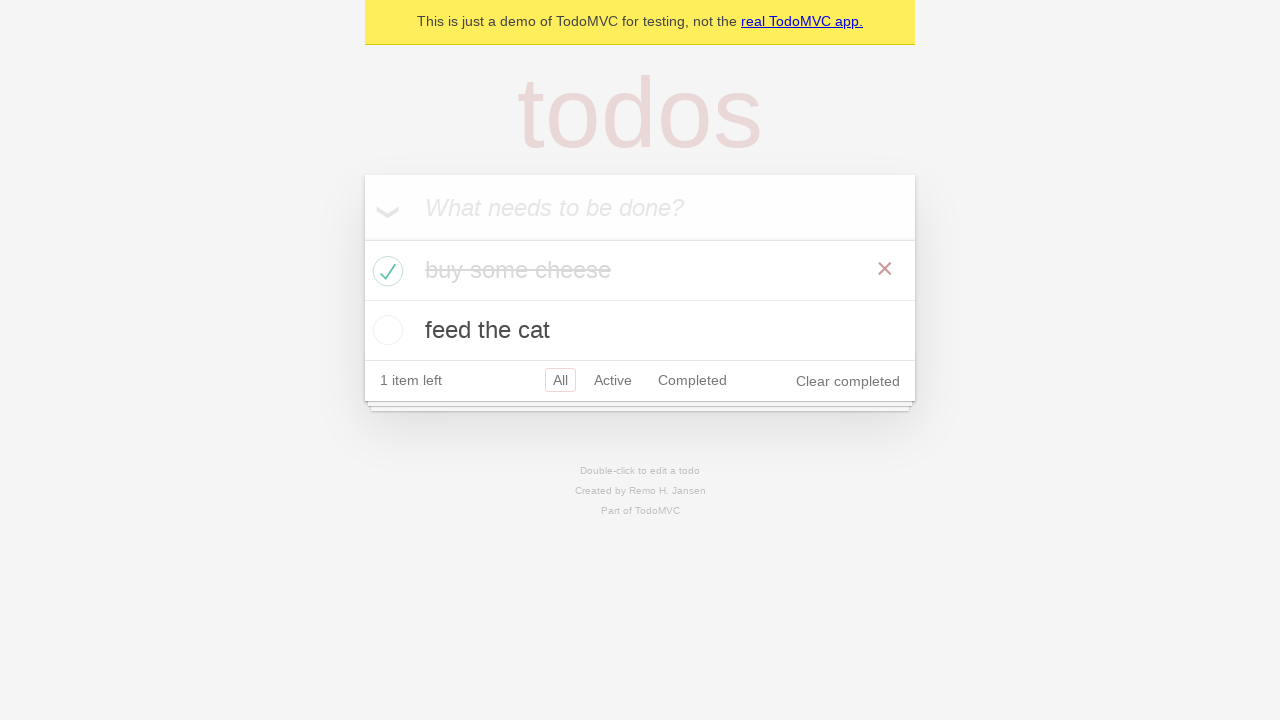

Todo items persisted and reappeared after page reload
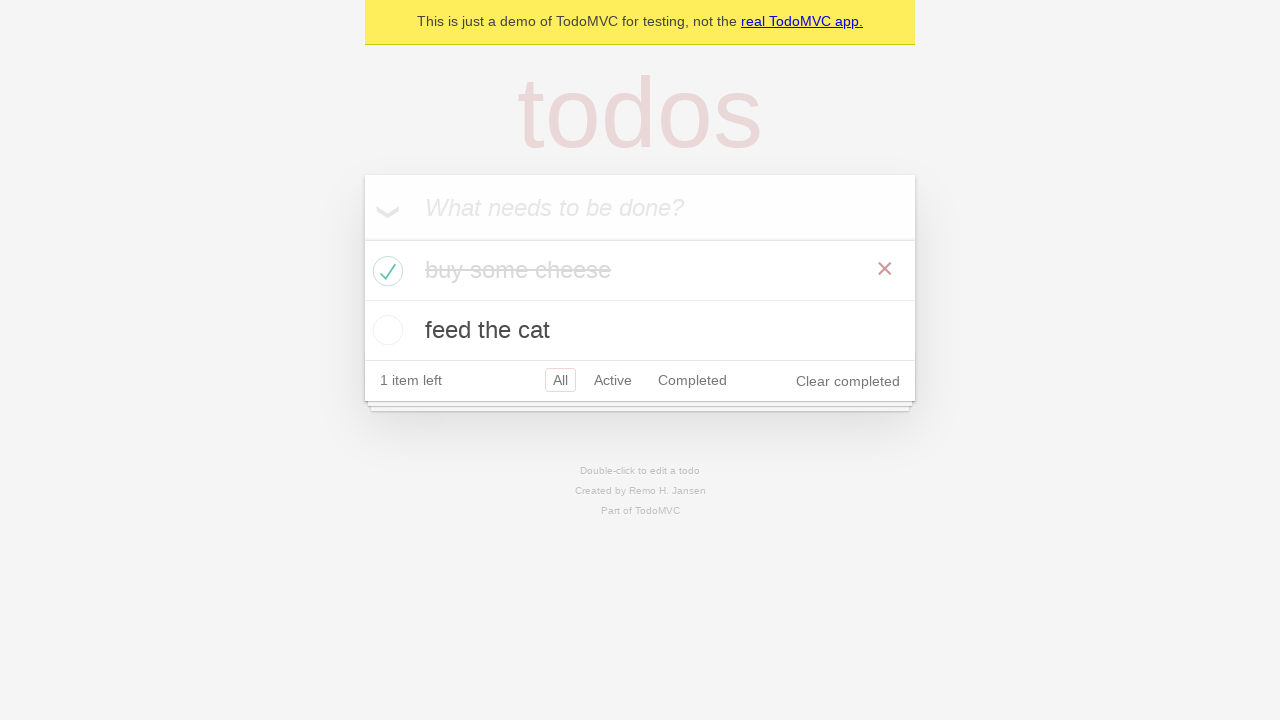

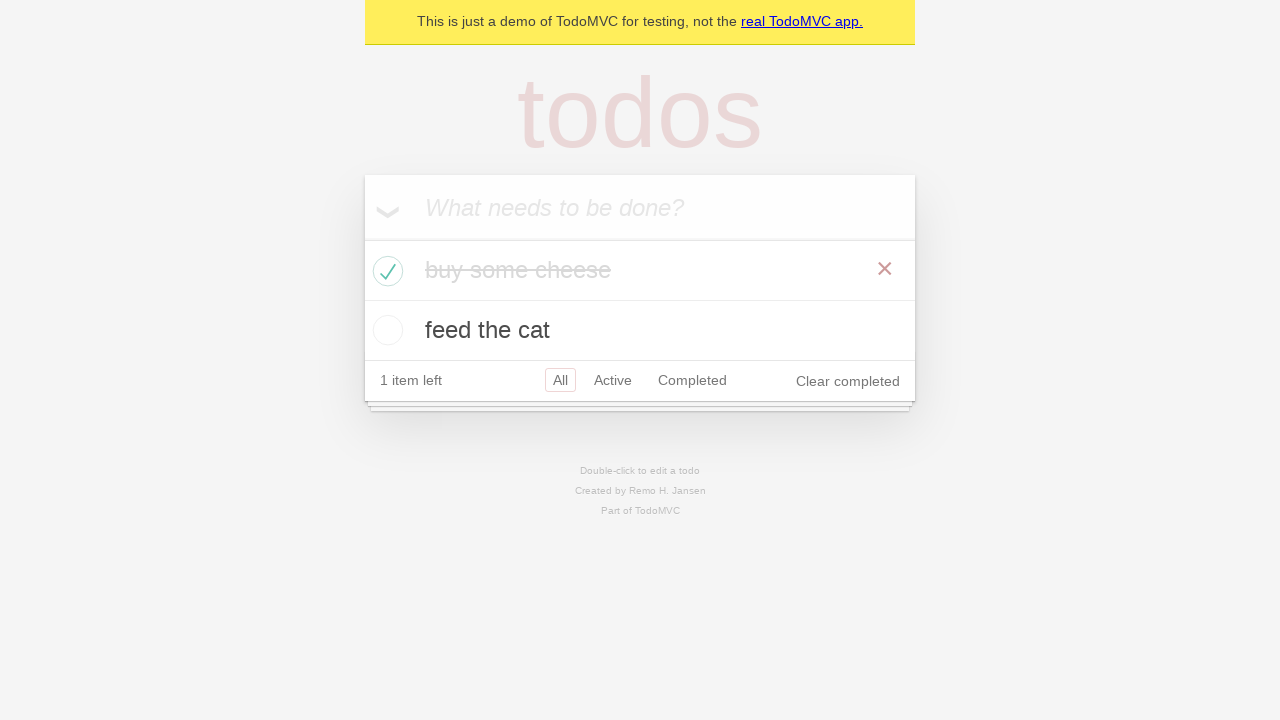